Tests dynamic controls page using explicit waits - clicks Remove button, waits for and verifies "It's gone!" message, then clicks Add button and verifies the confirmation message.

Starting URL: https://the-internet.herokuapp.com/dynamic_controls

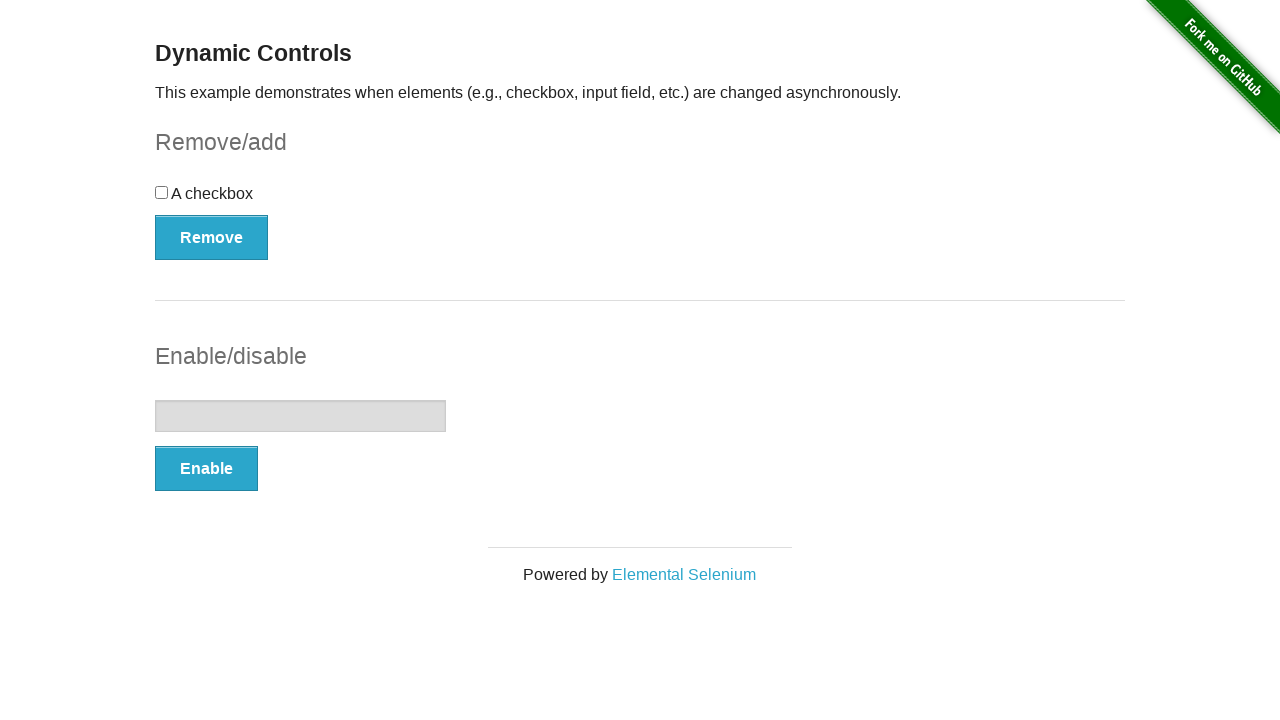

Clicked Remove button at (212, 237) on xpath=//*[text()='Remove']
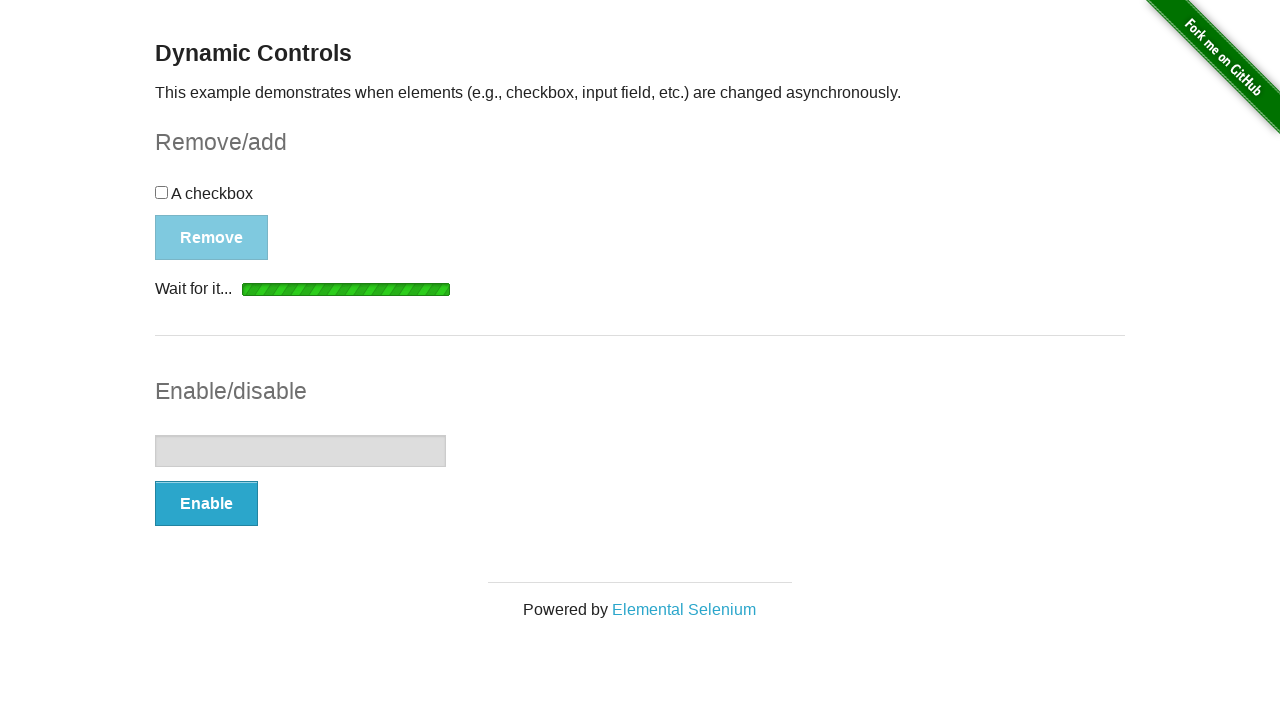

Waited for "It's gone!" message to be visible
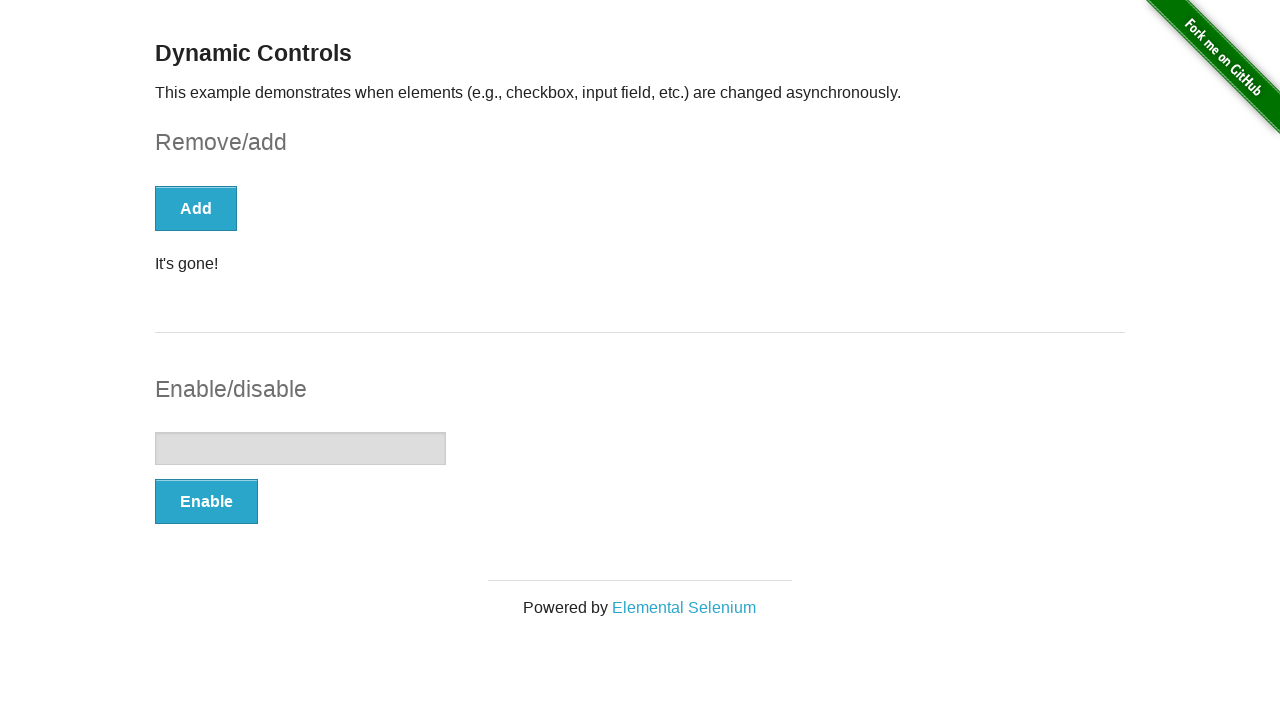

Verified "It's gone!" message is visible
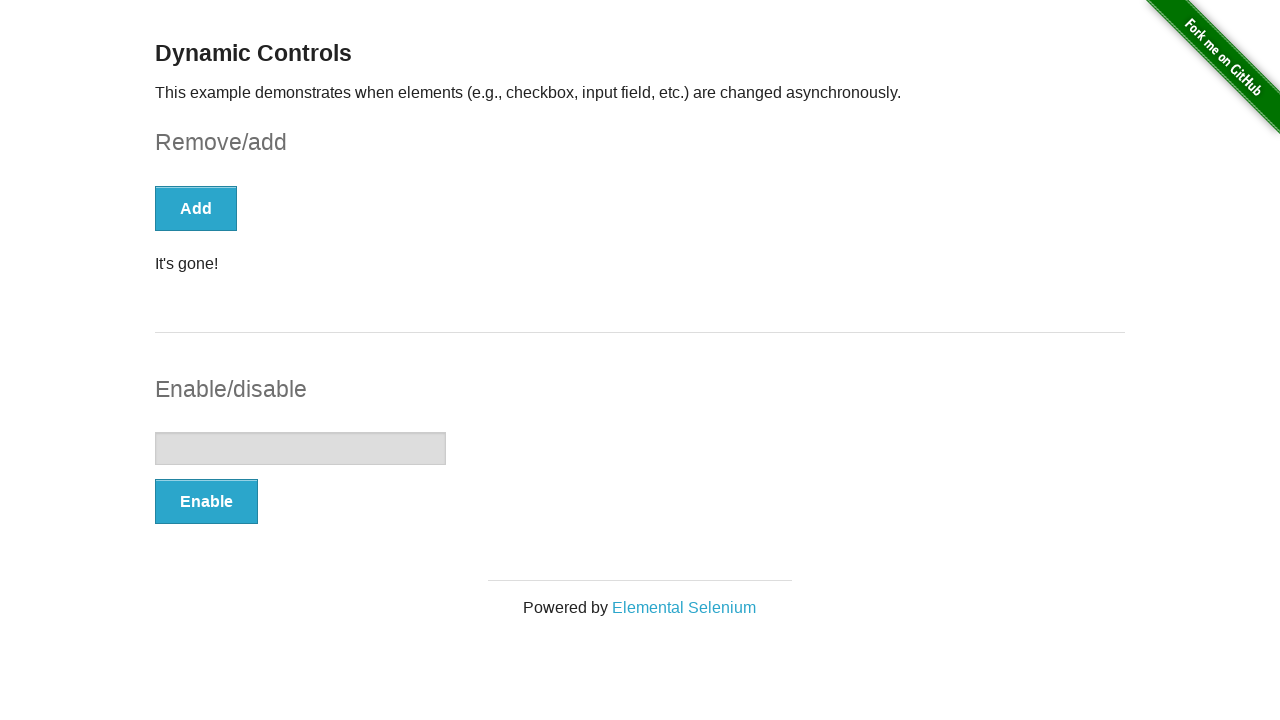

Clicked Add button at (196, 208) on xpath=//*[text()='Add']
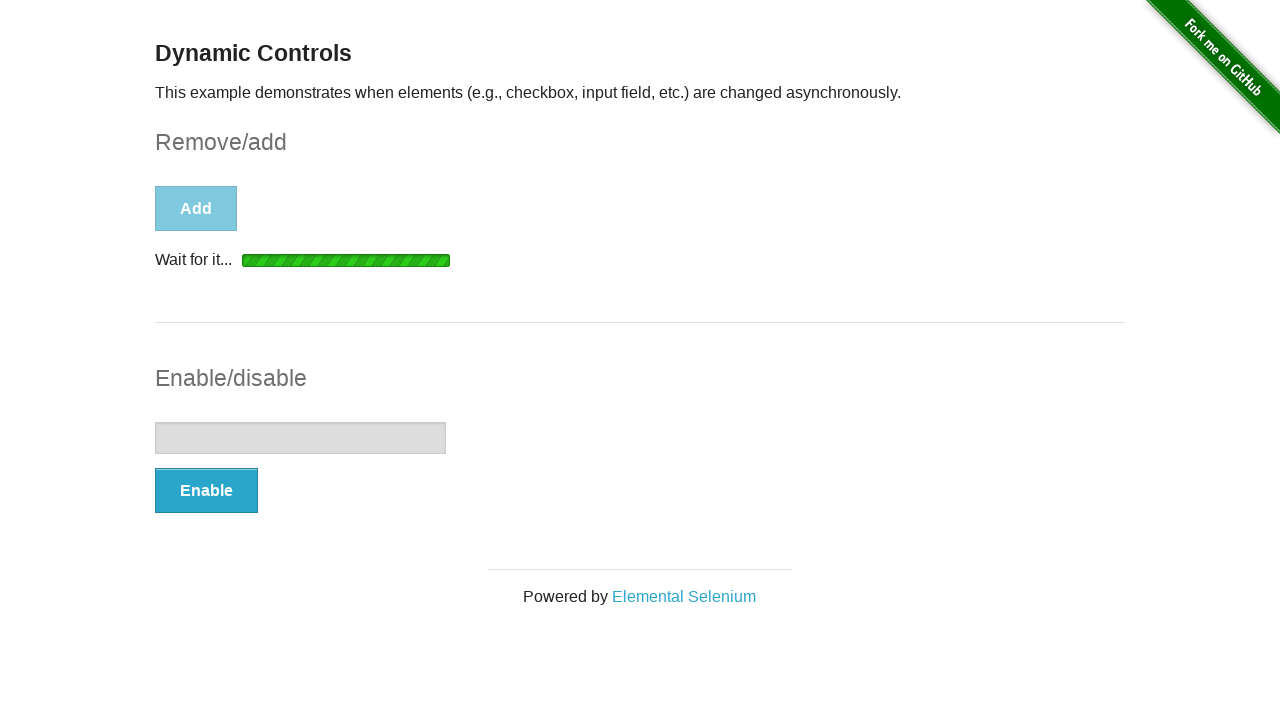

Waited for "It's back!" message to be visible
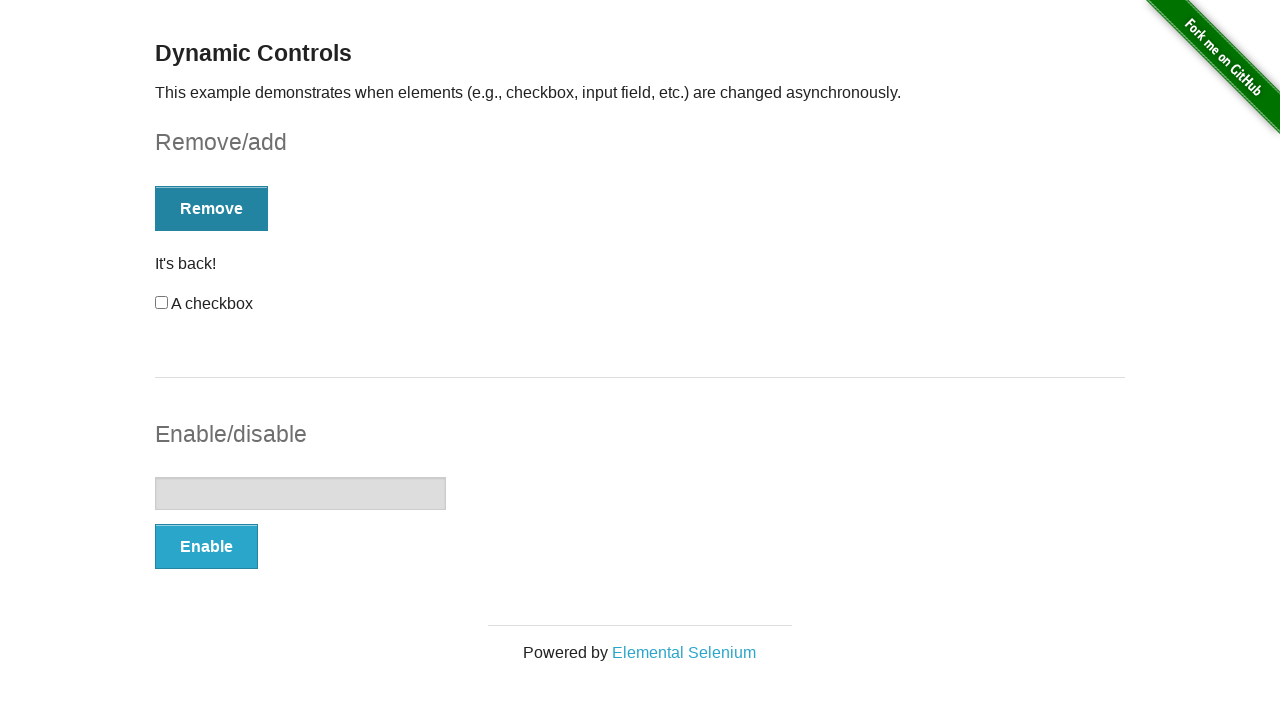

Verified "It's back!" message is visible
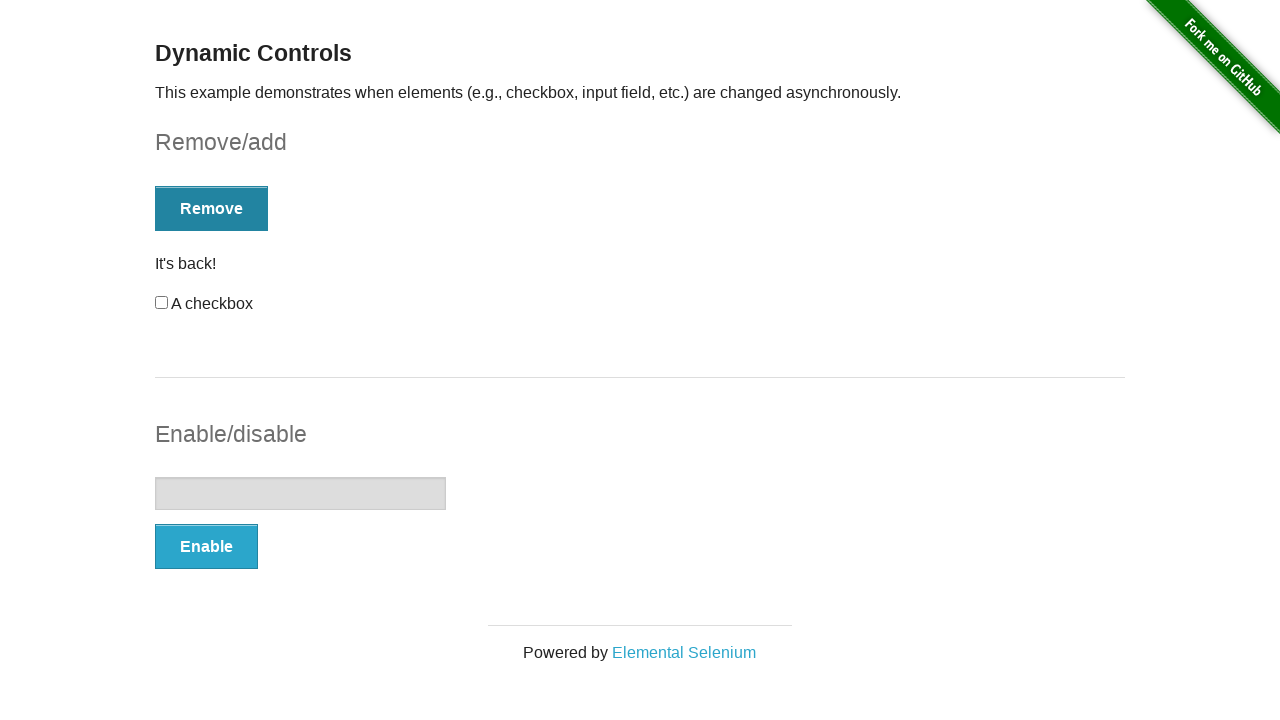

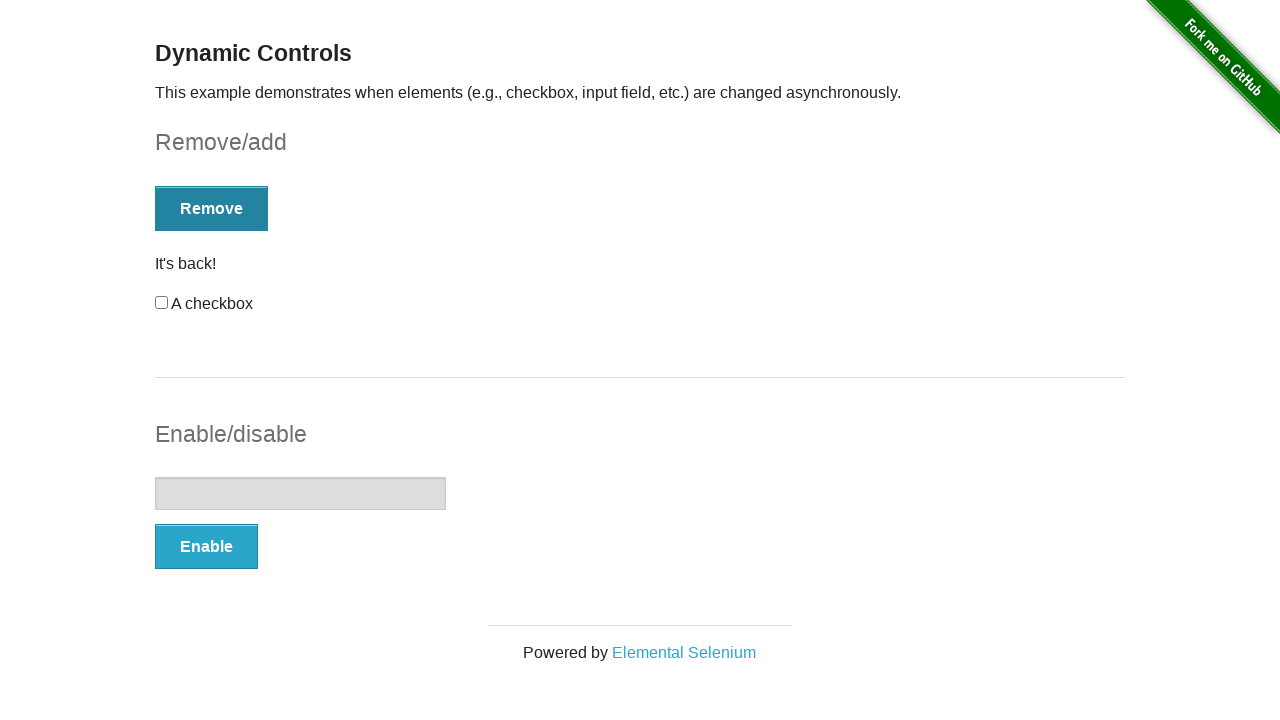